Demonstrates browser search functionality by navigating to python.org, locating the search input field, entering a search query, and submitting the search.

Starting URL: http://www.python.org

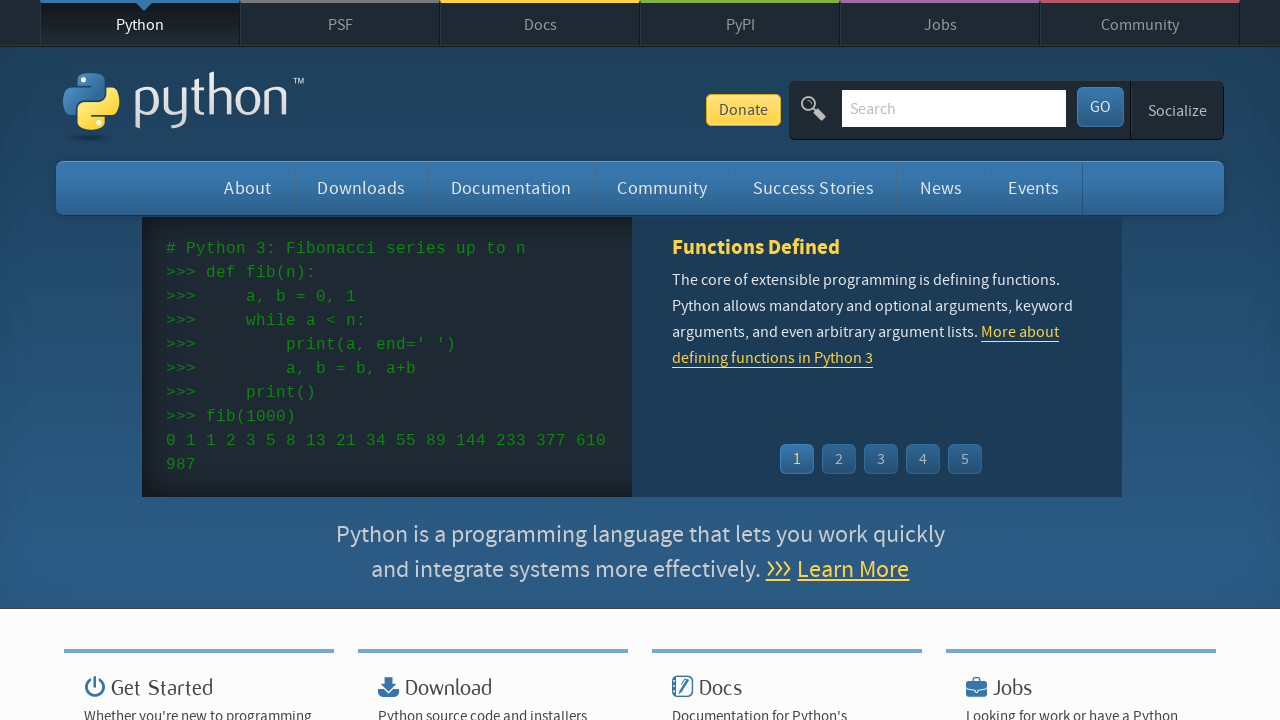

Cleared the search input field on input[name='q']
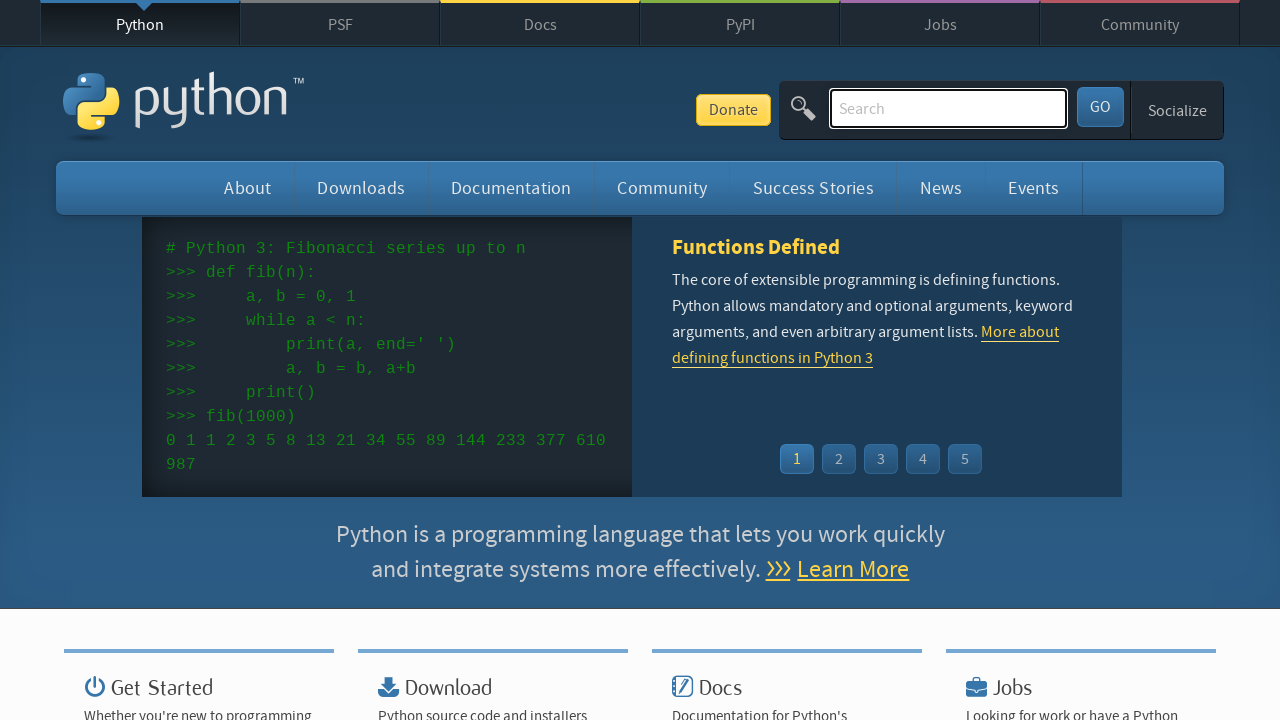

Entered 'pycon' search query in the search field on input[name='q']
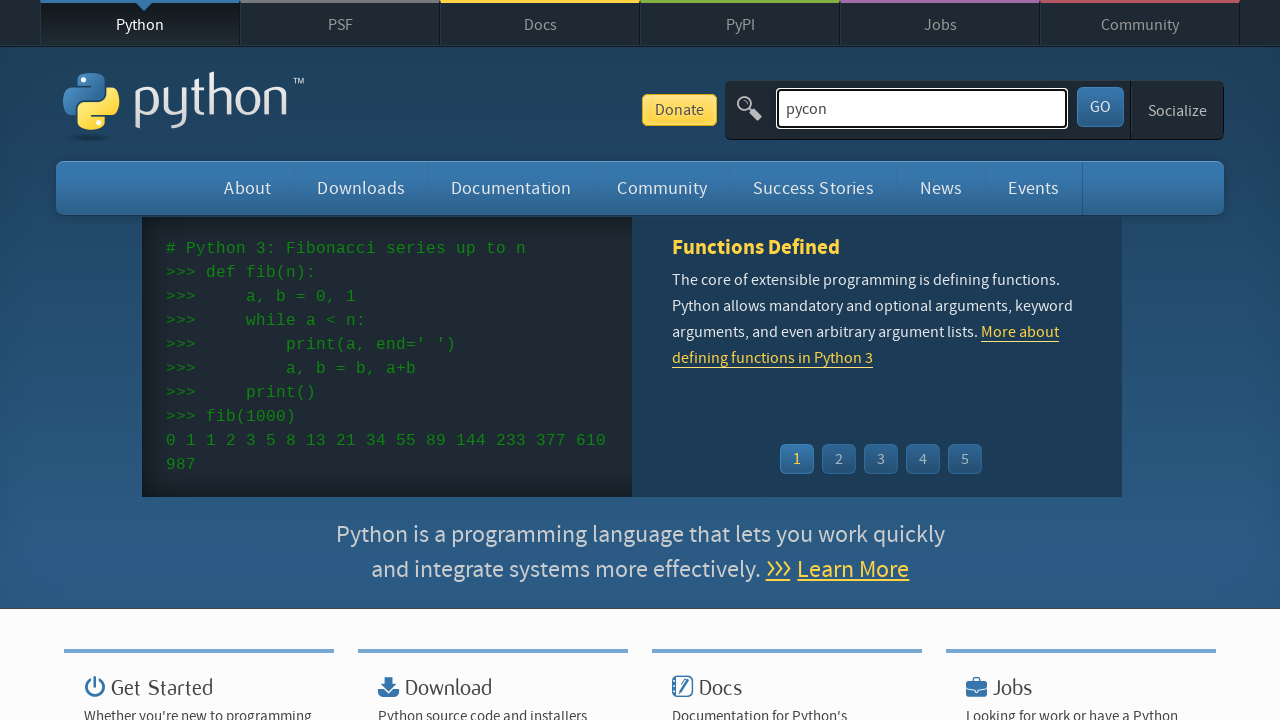

Pressed Enter to submit the search query on input[name='q']
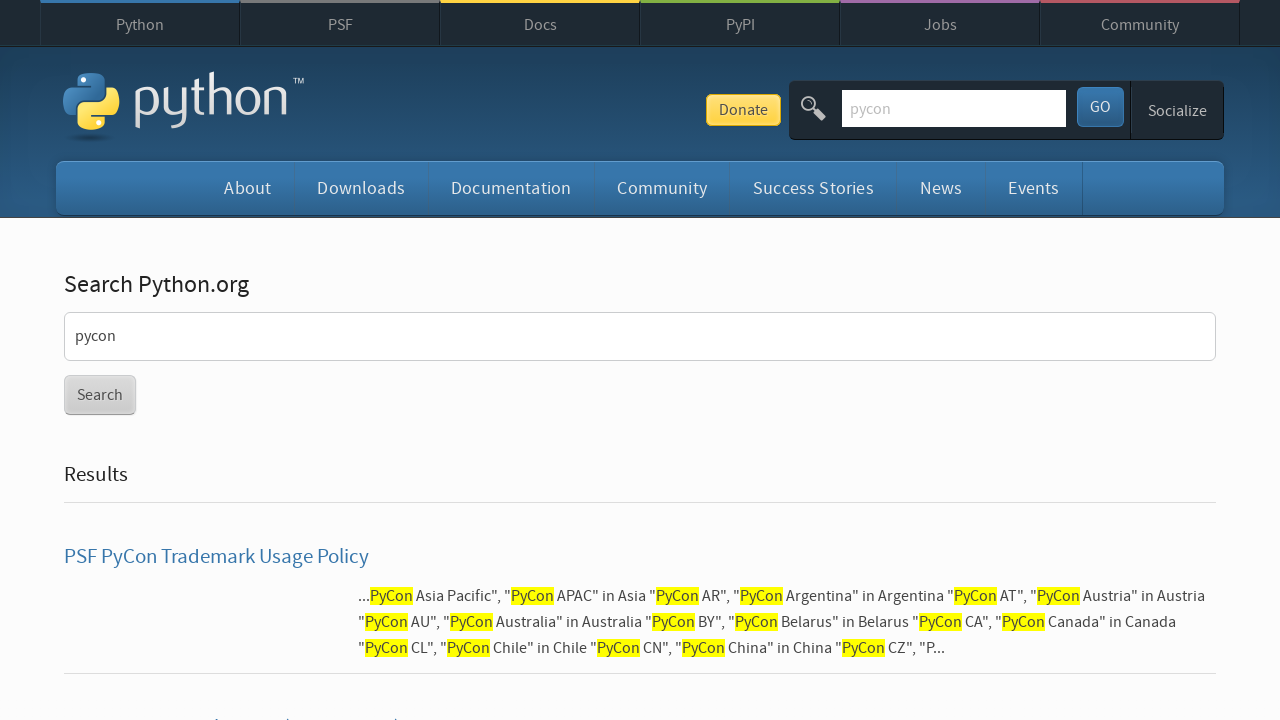

Search results page loaded successfully
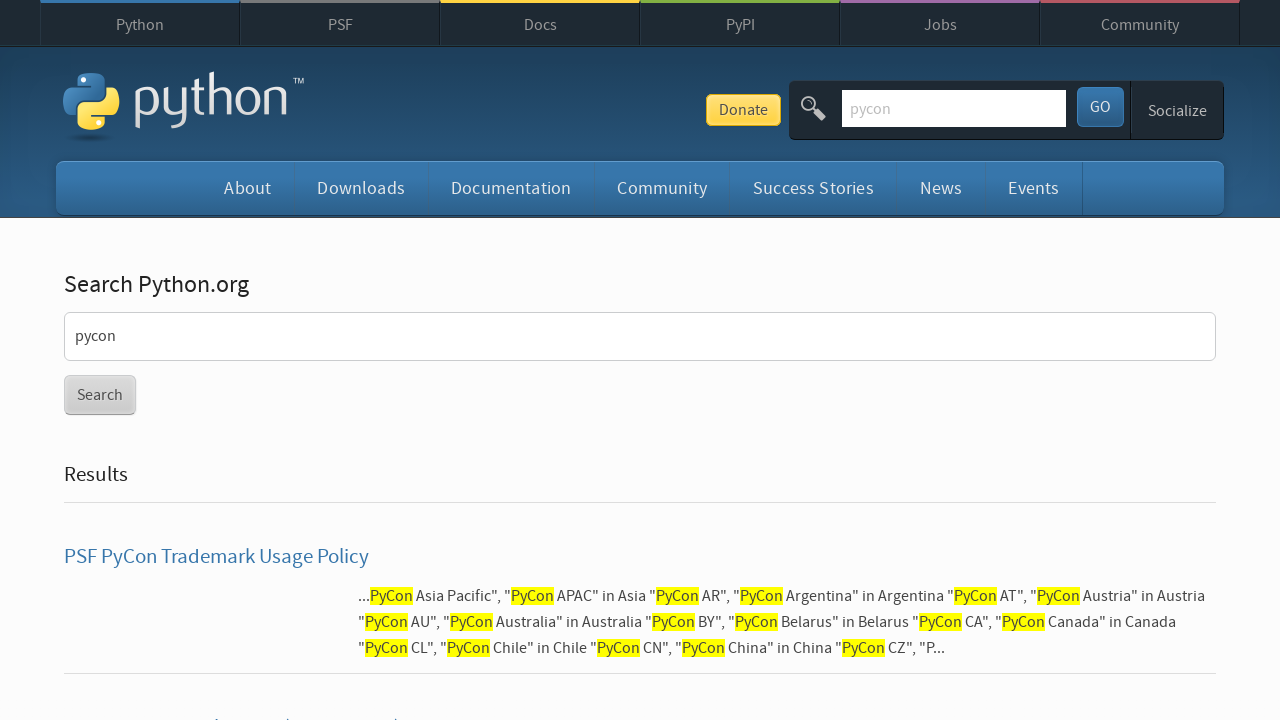

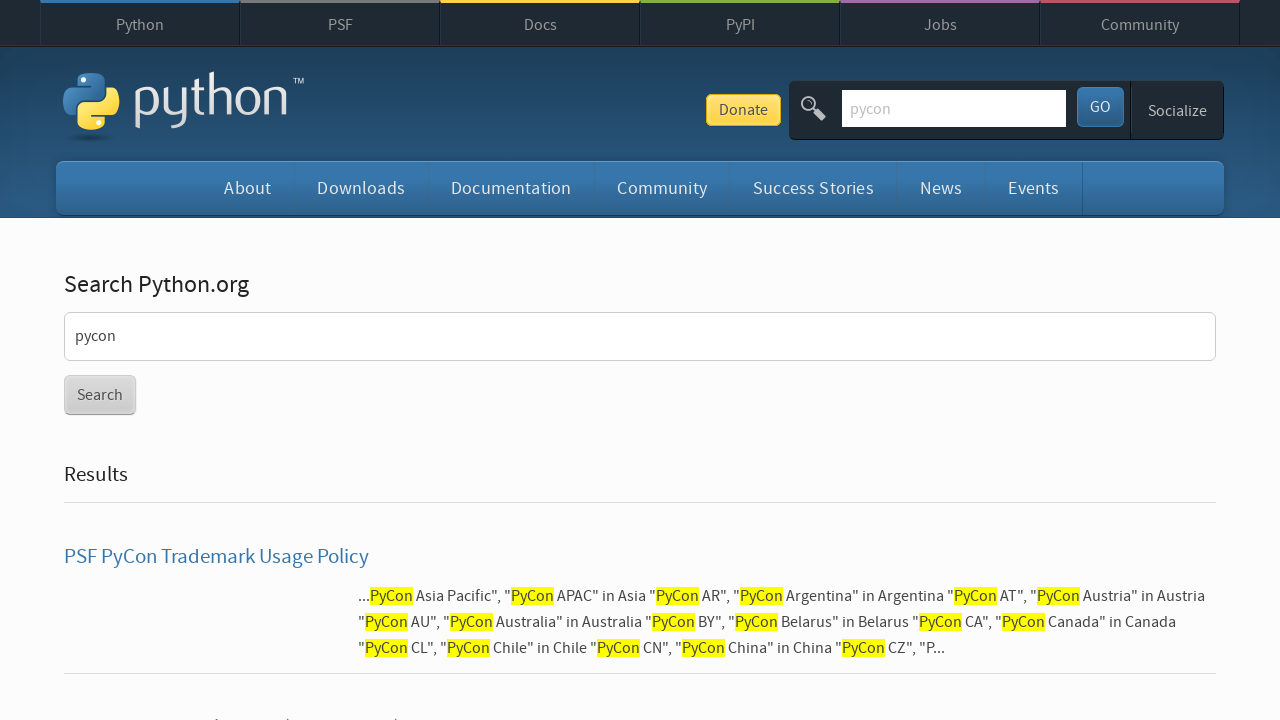